Tests dropdown selection functionality by selecting a country from a dropdown menu

Starting URL: https://letcode.in/dropdowns

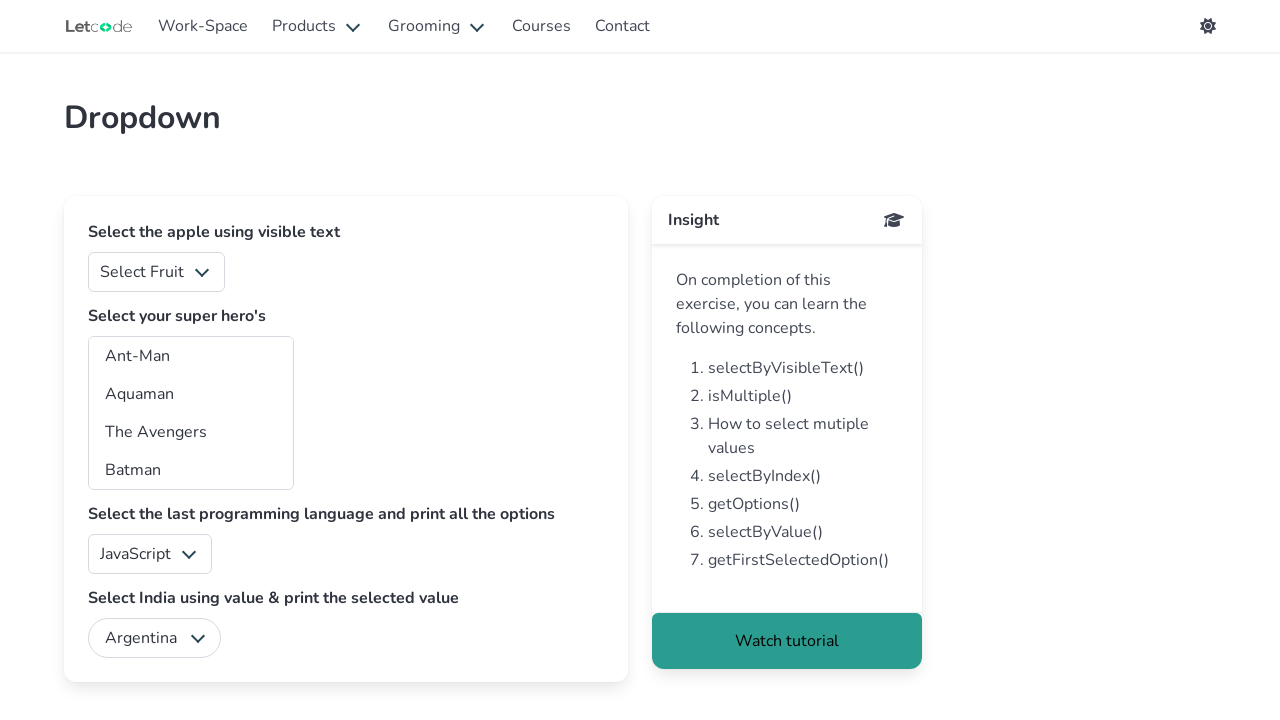

Navigated to dropdown selection page
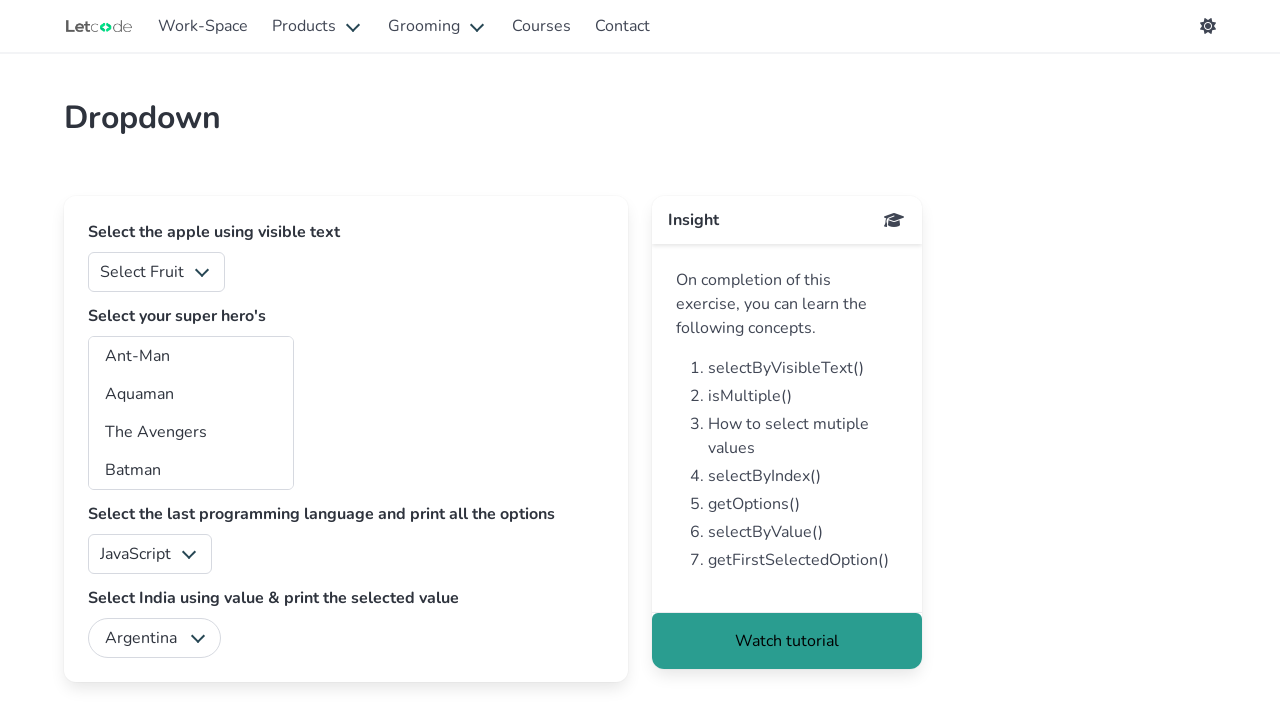

Selected 'India' from the country dropdown on #country
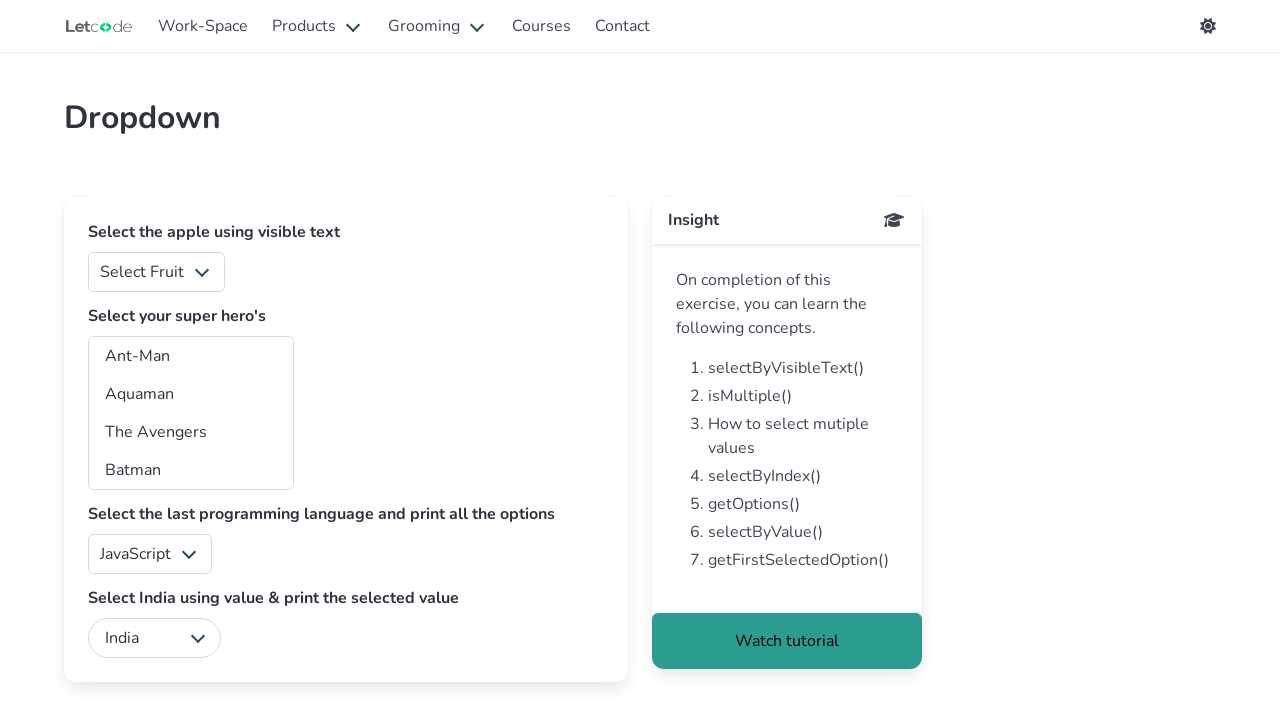

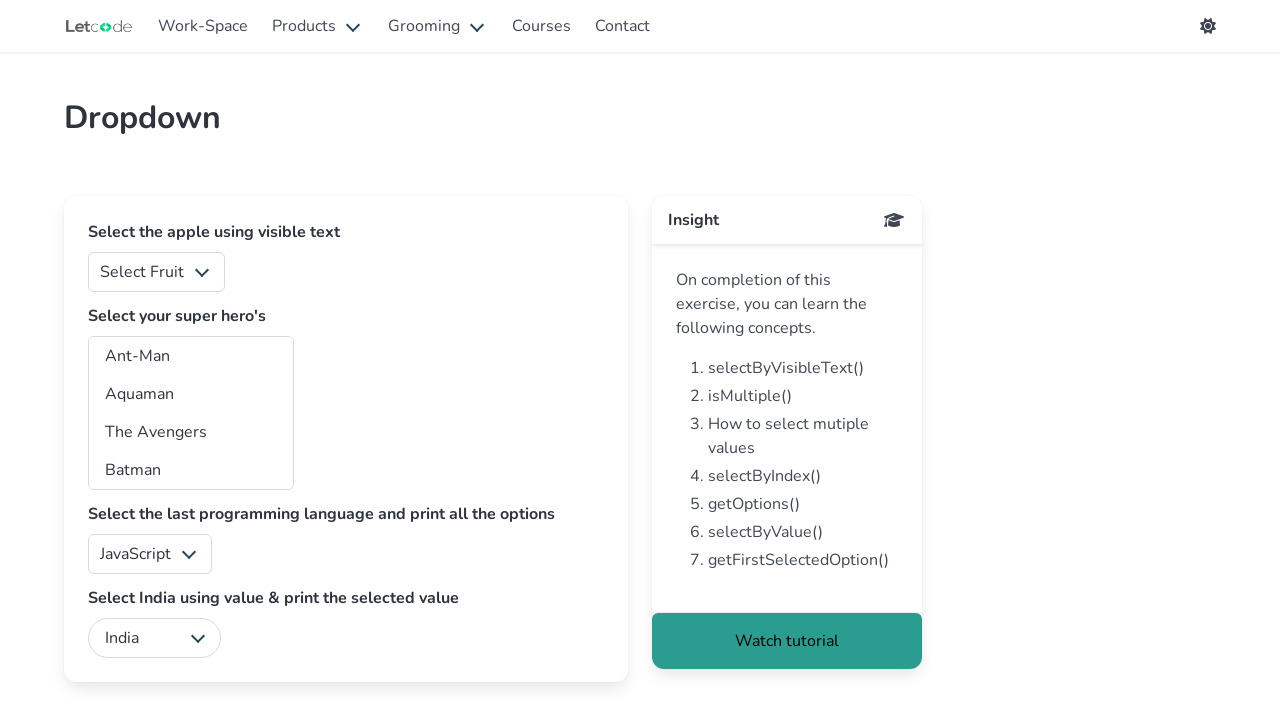